Tests table sorting by clicking the "Email" column header and verifying the column values are sorted in ascending order

Starting URL: http://the-internet.herokuapp.com/tables

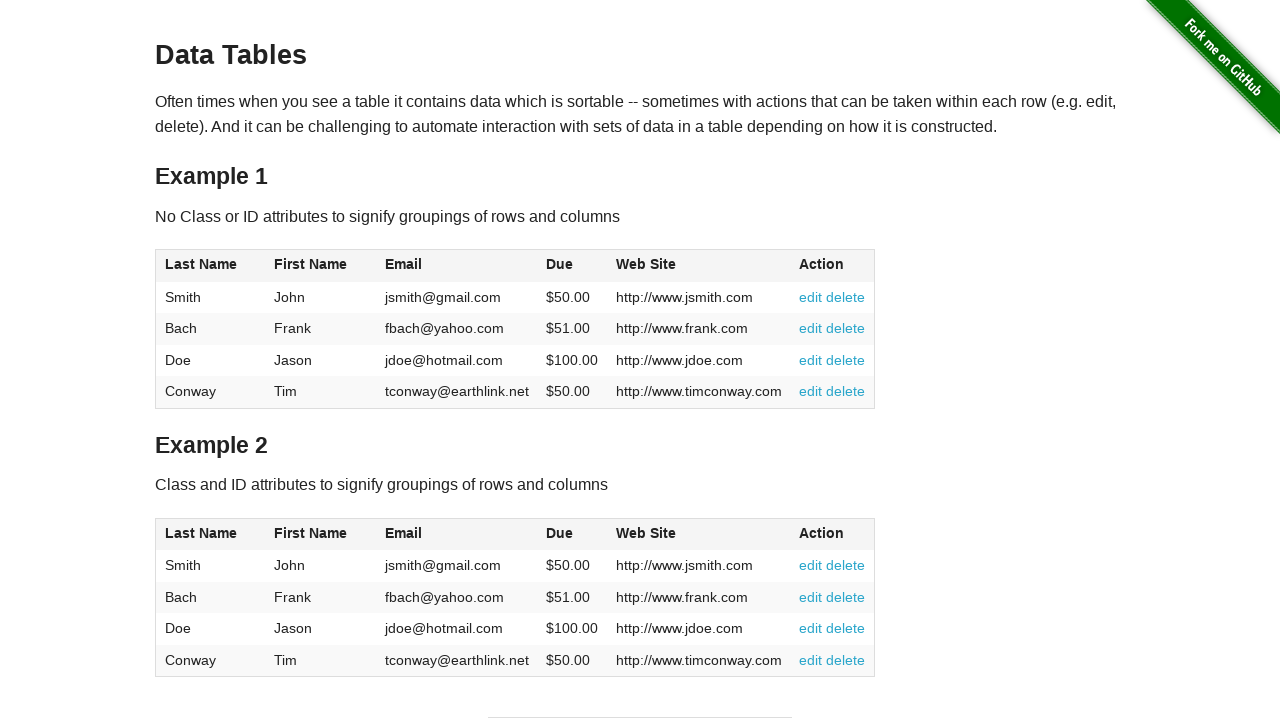

Clicked Email column header to sort at (457, 266) on #table1 thead tr th:nth-of-type(3)
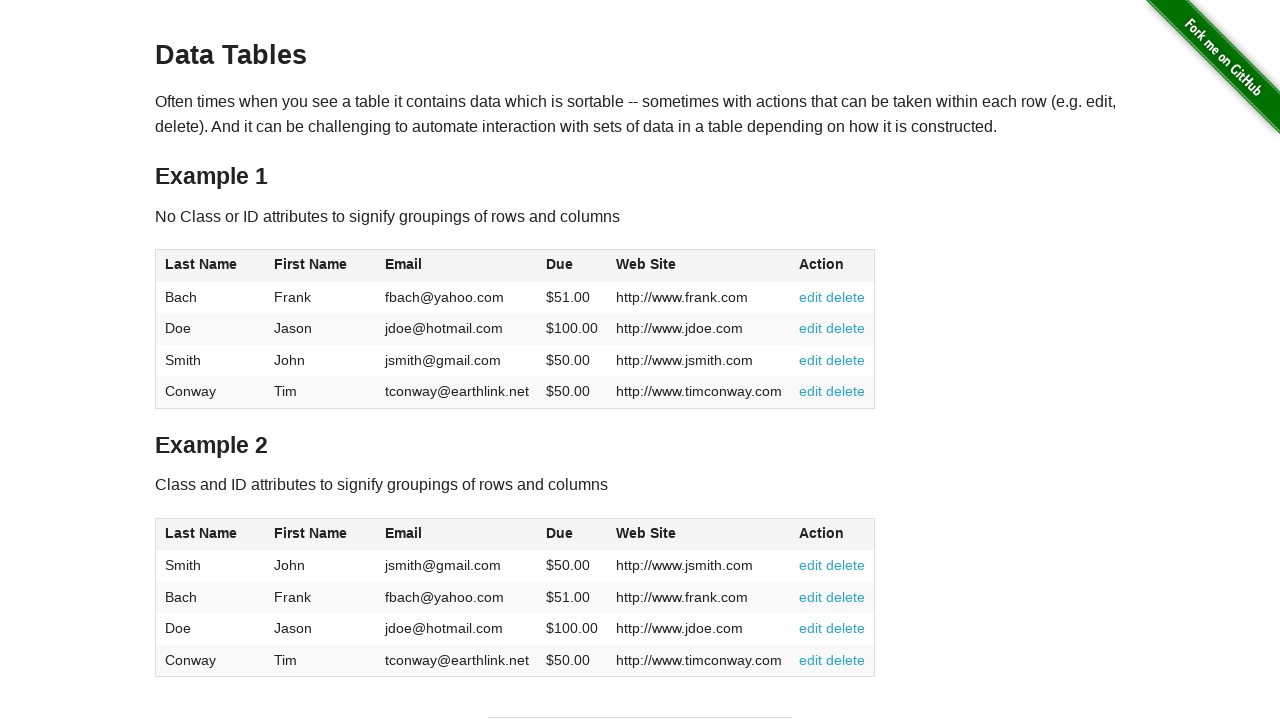

Table sorted and Email column loaded
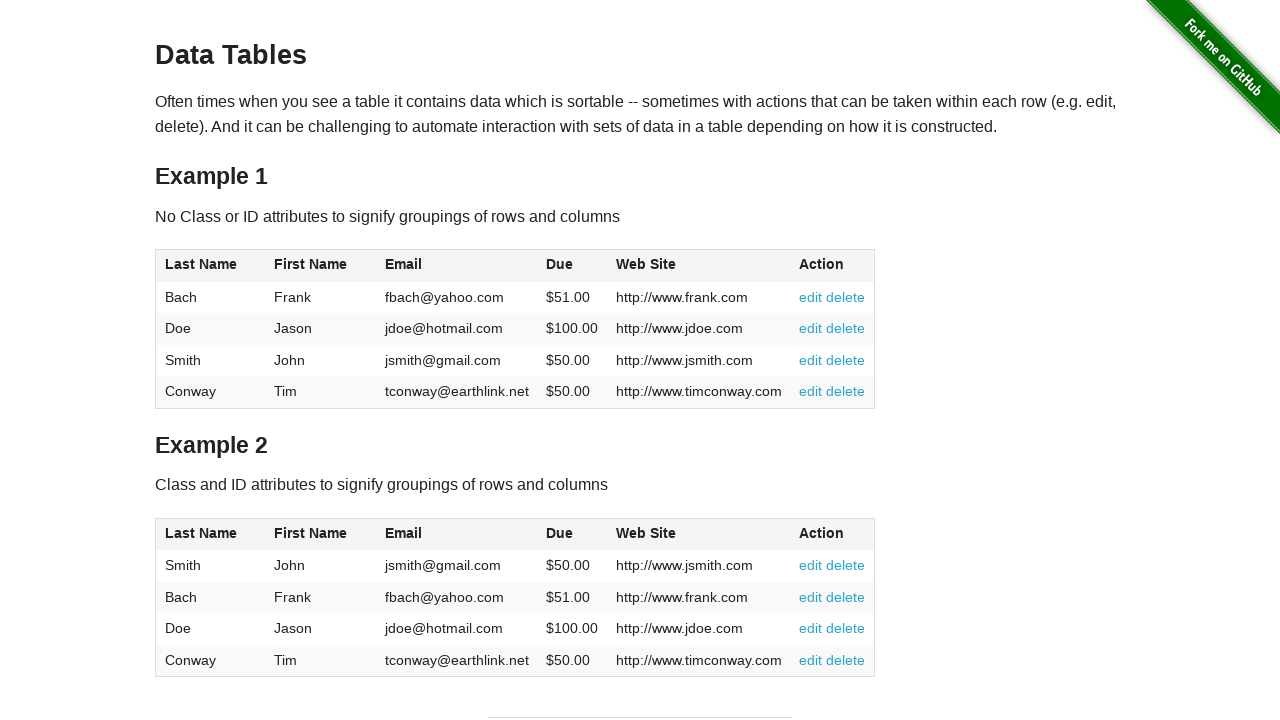

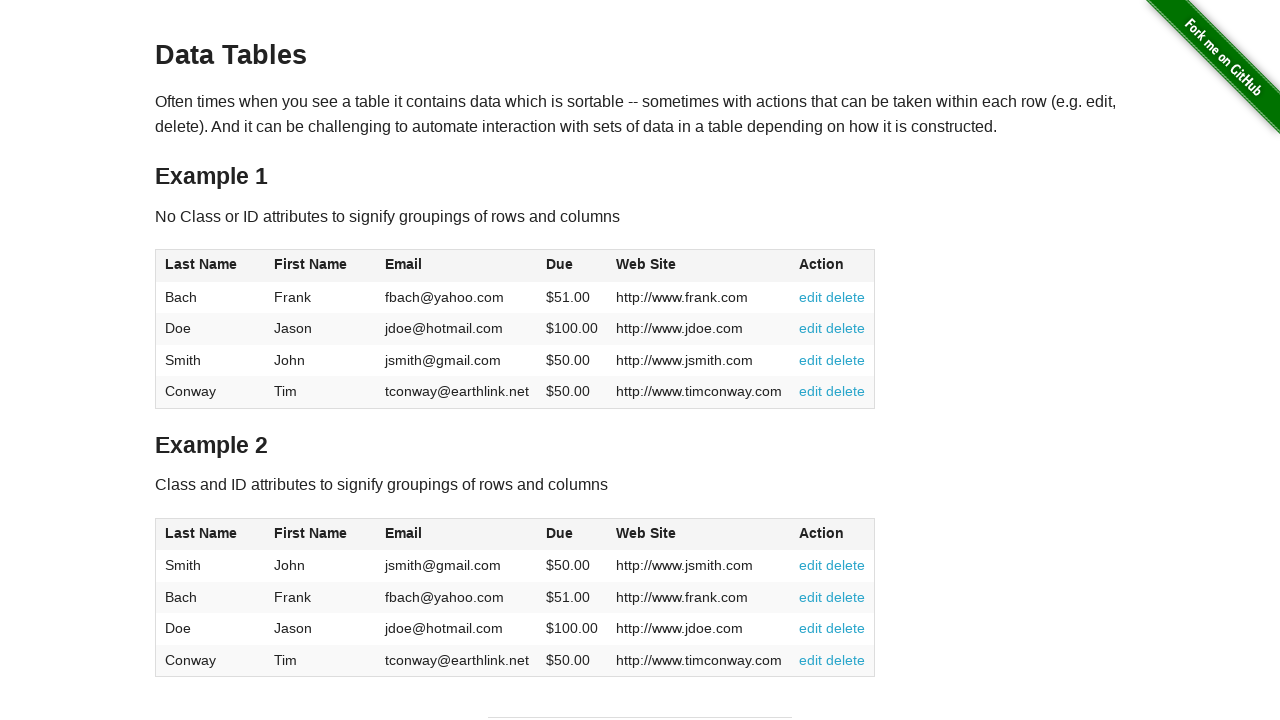